Tests registration form with mismatched confirmation email

Starting URL: https://alada.vn/tai-khoan/dang-ky.html

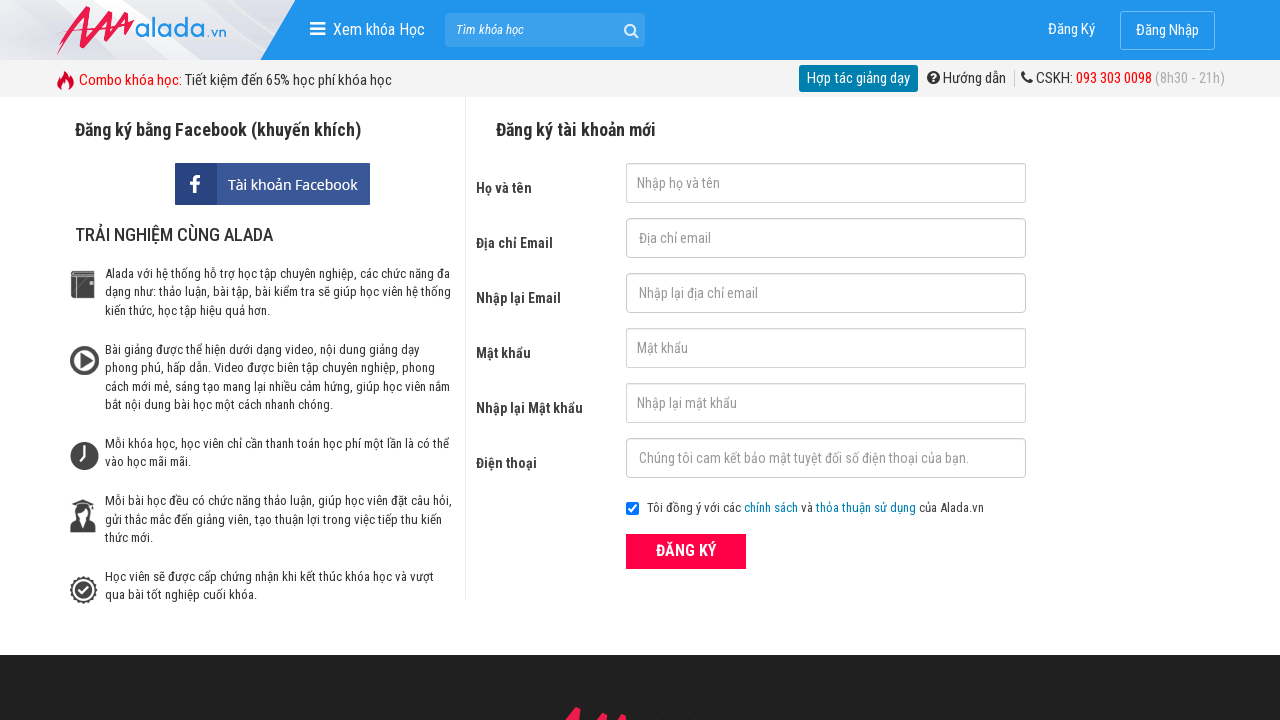

Filled first name field with 'Rhys Warren' on #txtFirstname
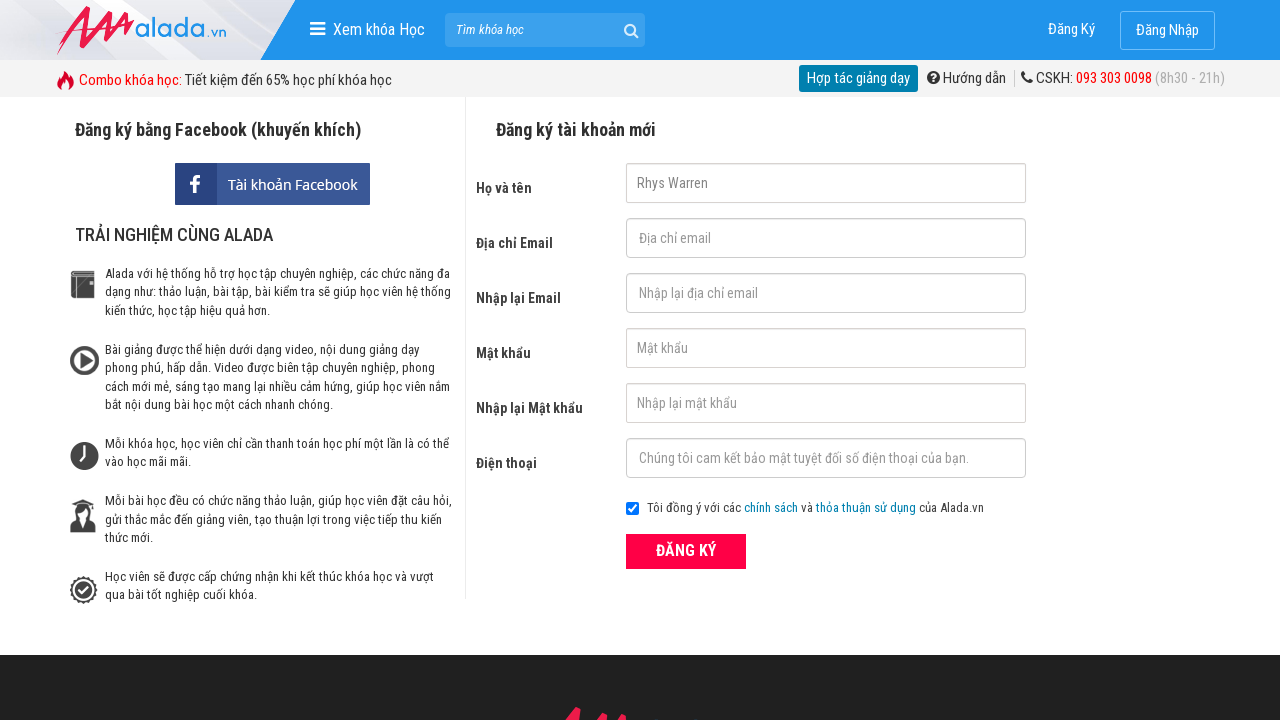

Filled email field with 'Rhys.Warren@gg.com' on #txtEmail
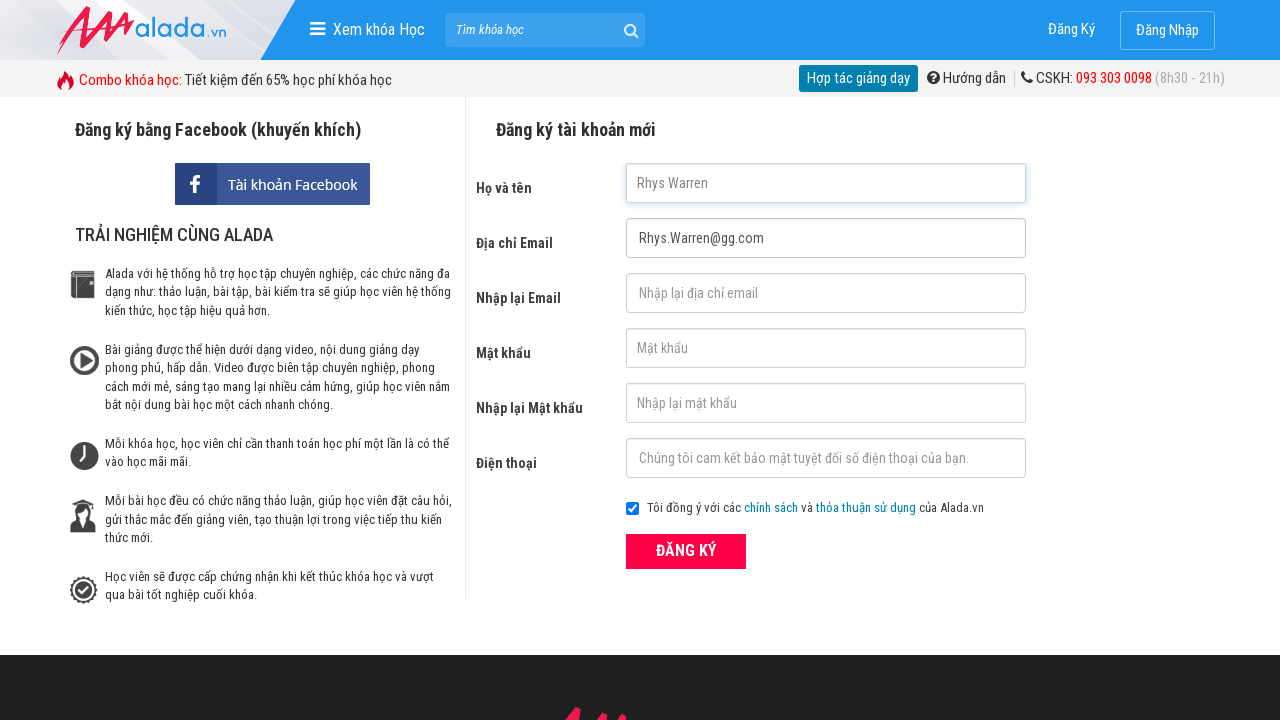

Filled confirmation email field with mismatched email 'abcde@com.vn' on #txtCEmail
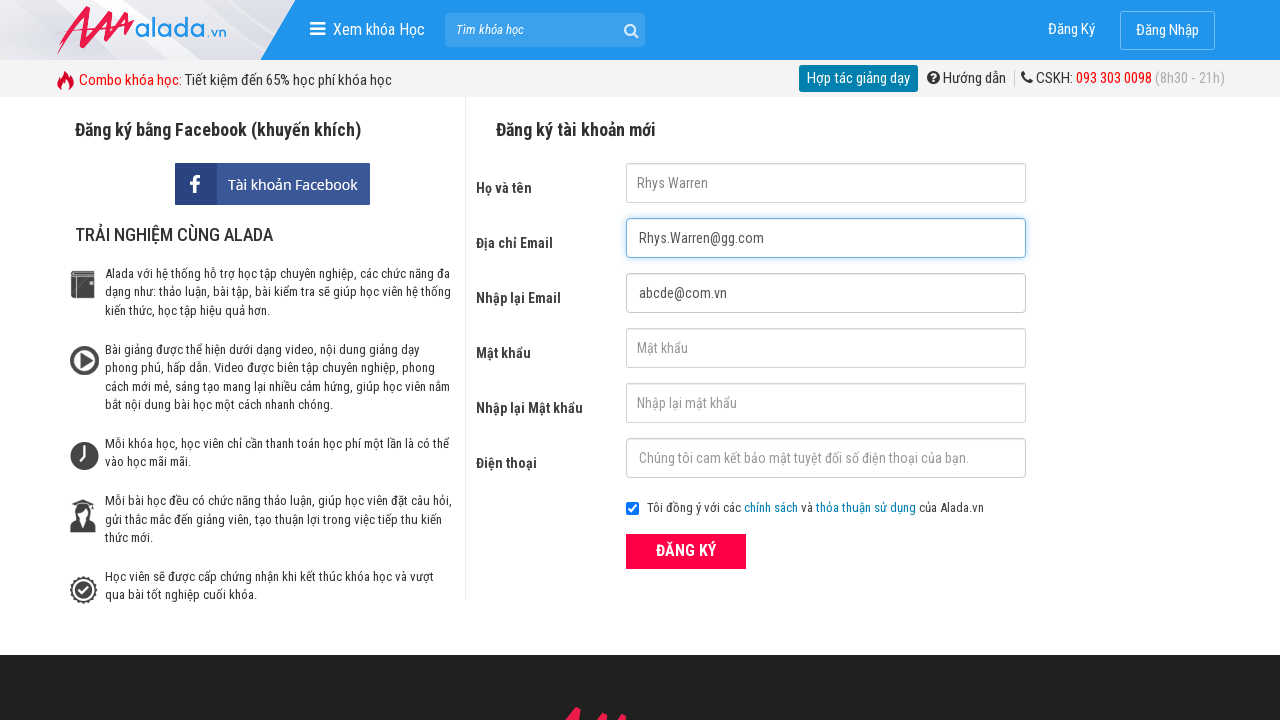

Filled password field with '7539312' on #txtPassword
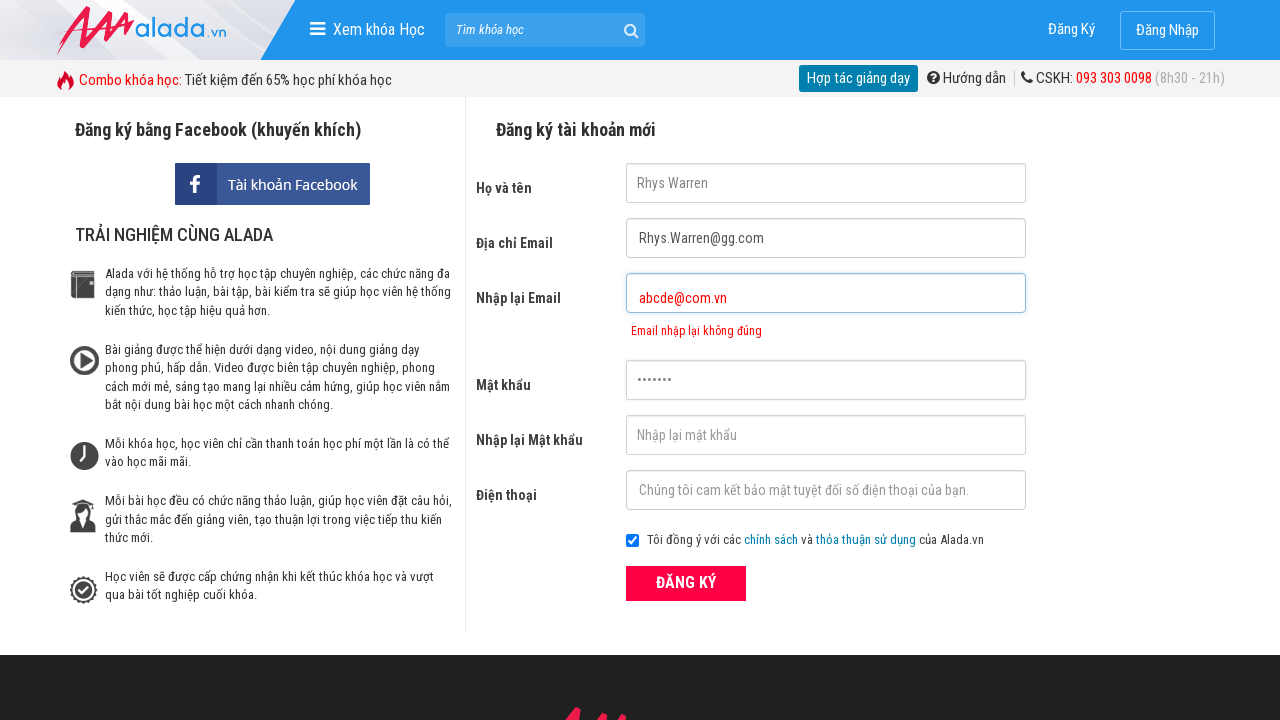

Filled confirm password field with '7539312' on #txtCPassword
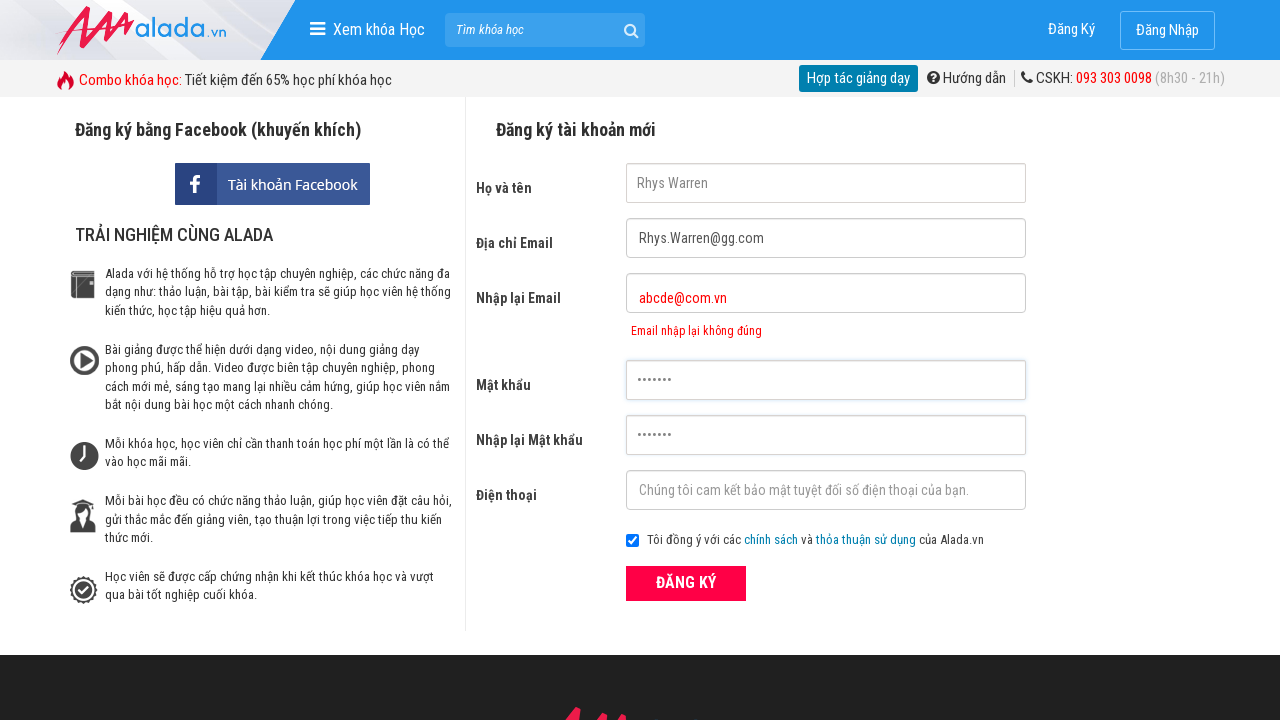

Filled phone field with '0129001166' on #txtPhone
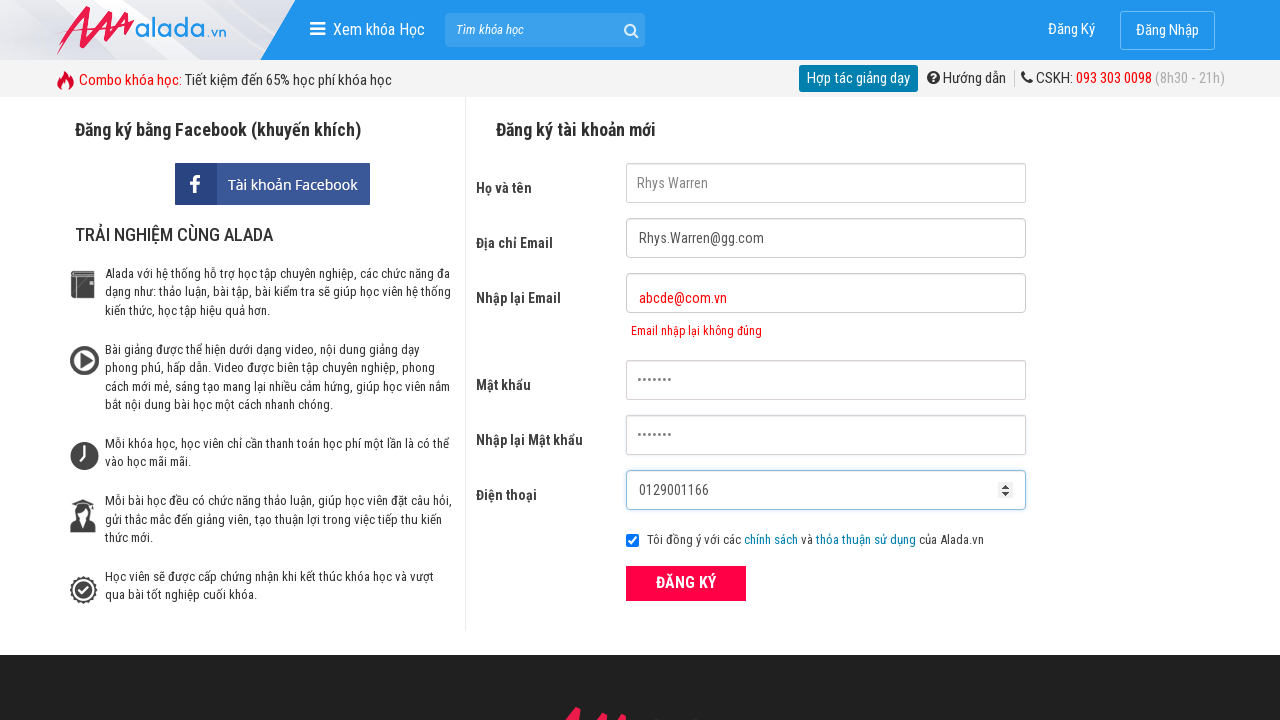

Clicked ĐĂNG KÝ (Register) button at (686, 583) on xpath=//div[contains(@class,'frmRegister')]//button
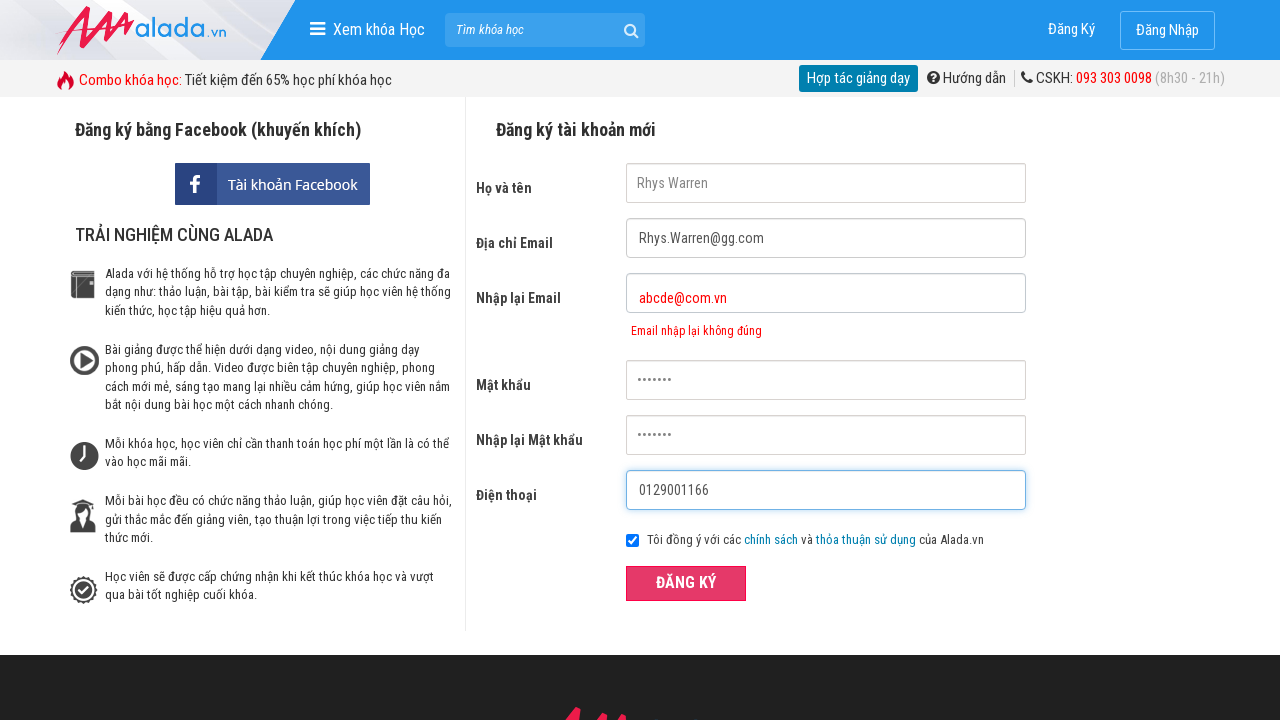

Error message appeared for mismatched confirmation email
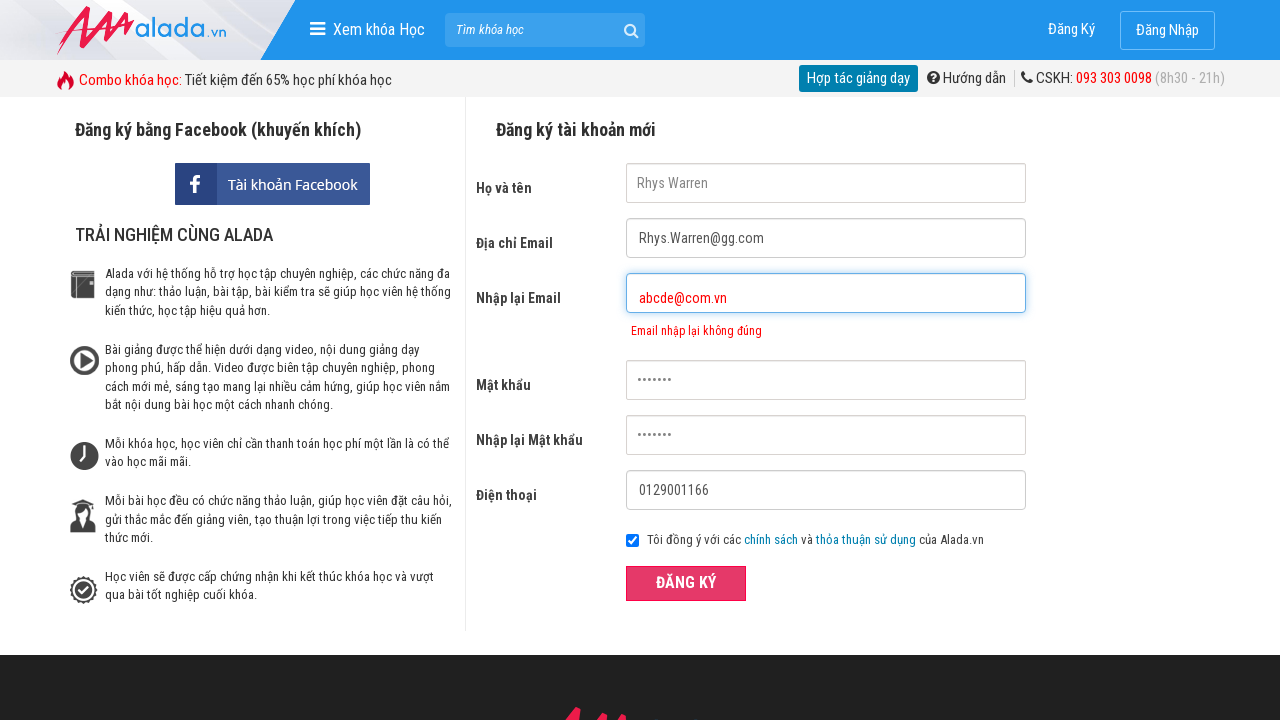

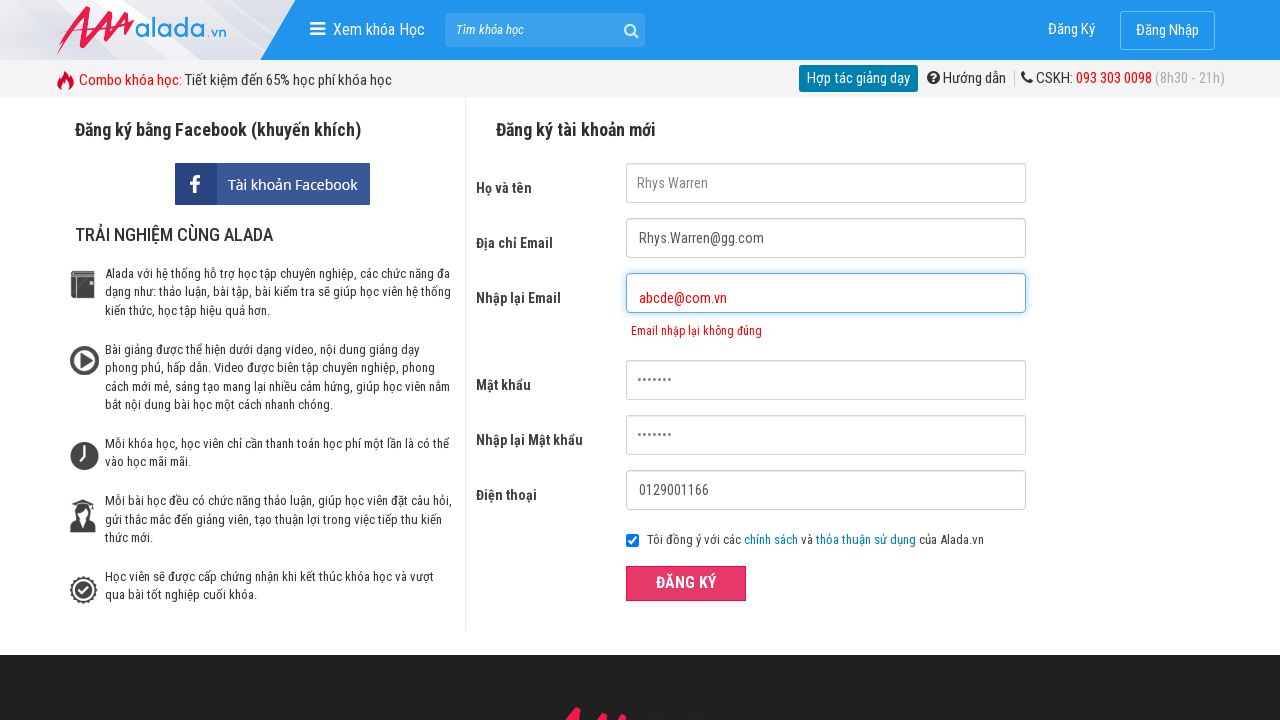